Tests handling a JavaScript confirm dialog by clicking a button to trigger the confirm and dismissing it

Starting URL: https://the-internet.herokuapp.com/javascript_alerts

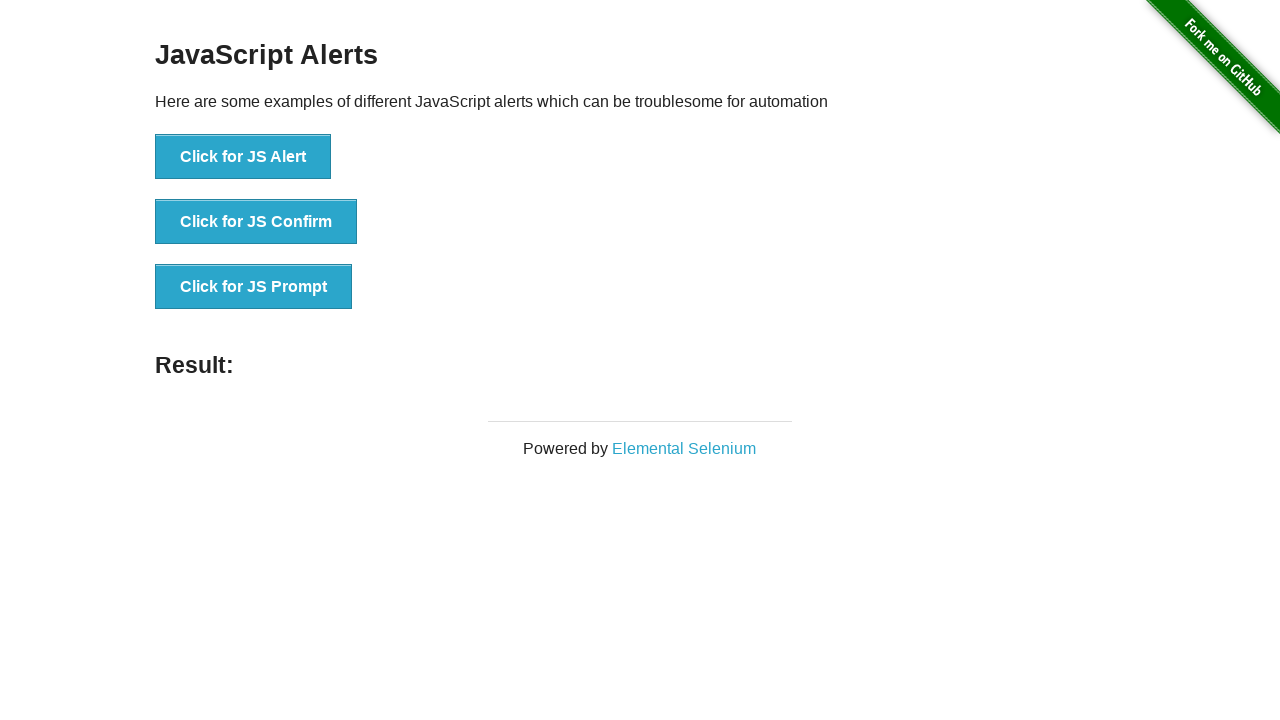

Clicked button to trigger JavaScript confirm dialog at (256, 222) on xpath=//ul[1]/li[2]/button[1]
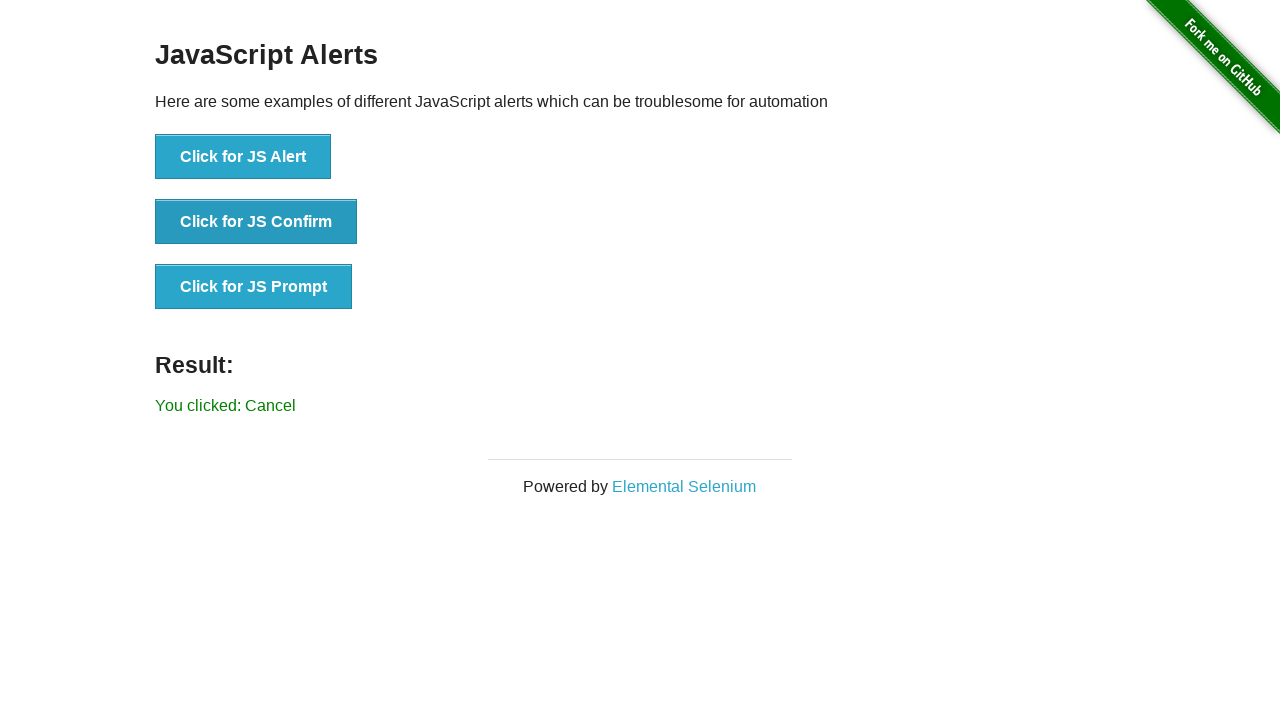

Set up dialog handler to dismiss the confirm dialog
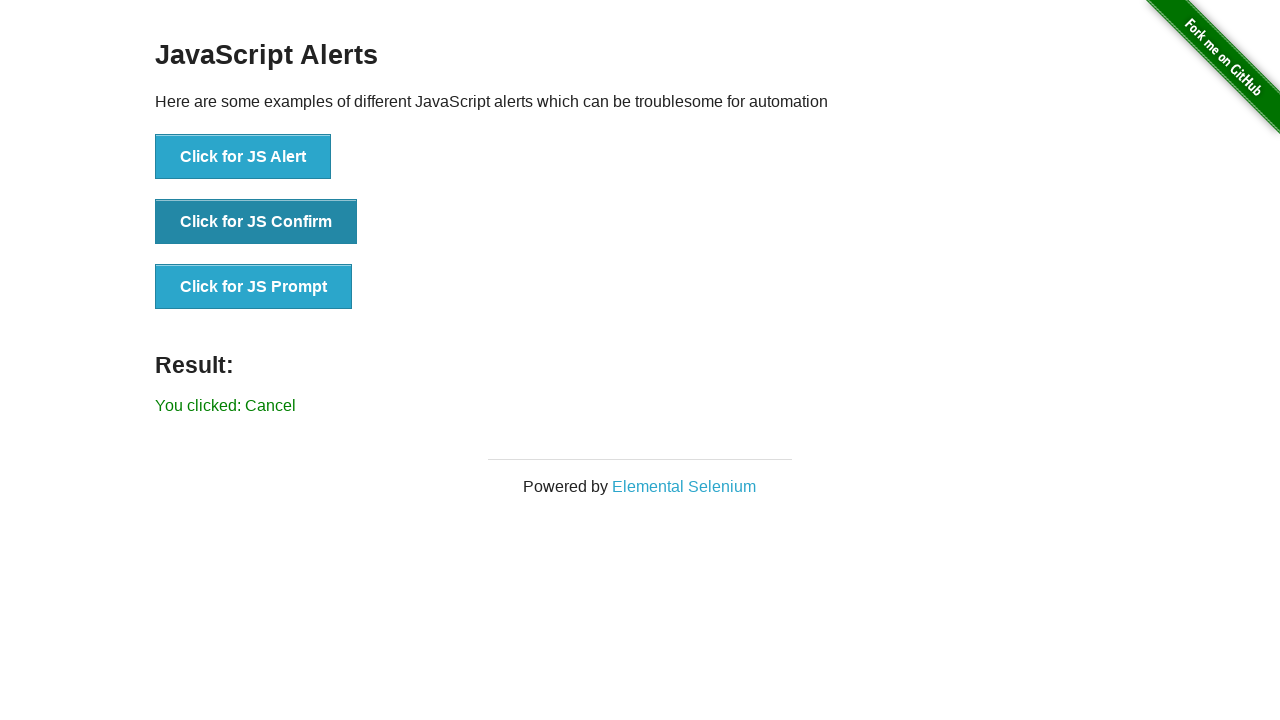

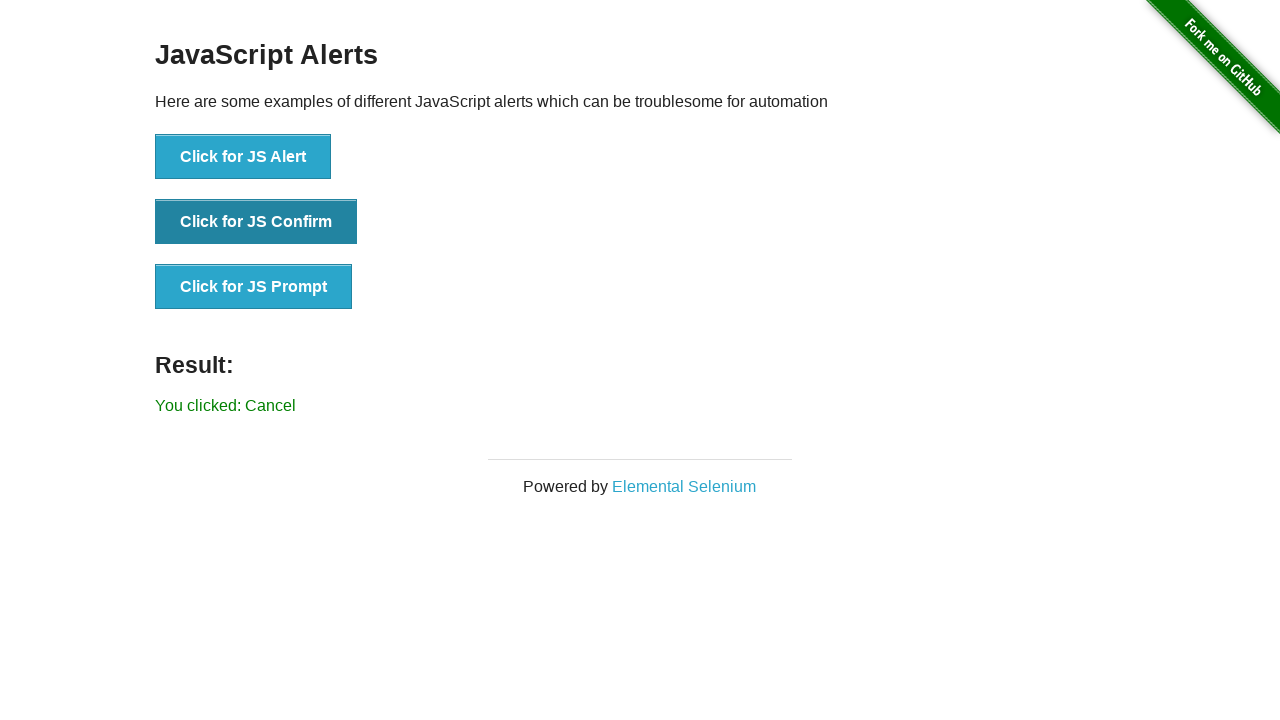